Tests a math challenge form by reading a value from the page, calculating log(|12*sin(x)|), filling in the answer, selecting a checkbox and radio button, and submitting the form.

Starting URL: https://suninjuly.github.io/math.html

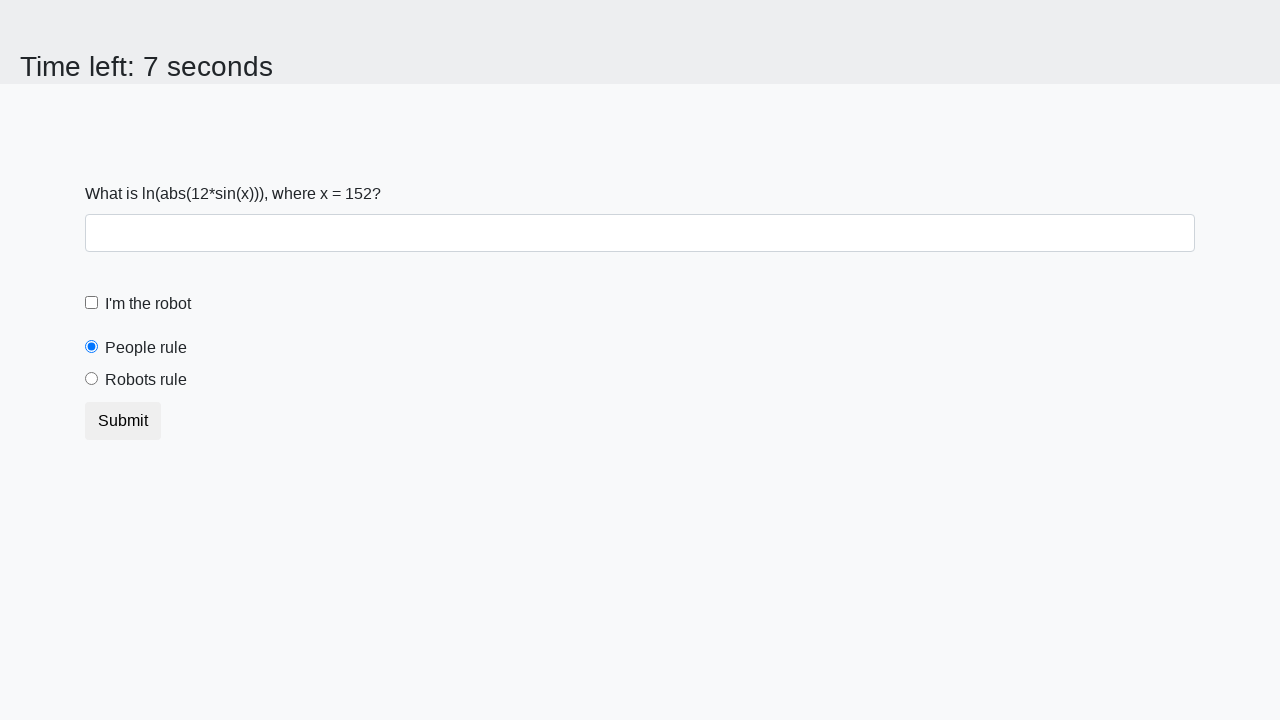

Located the x value input element on the page
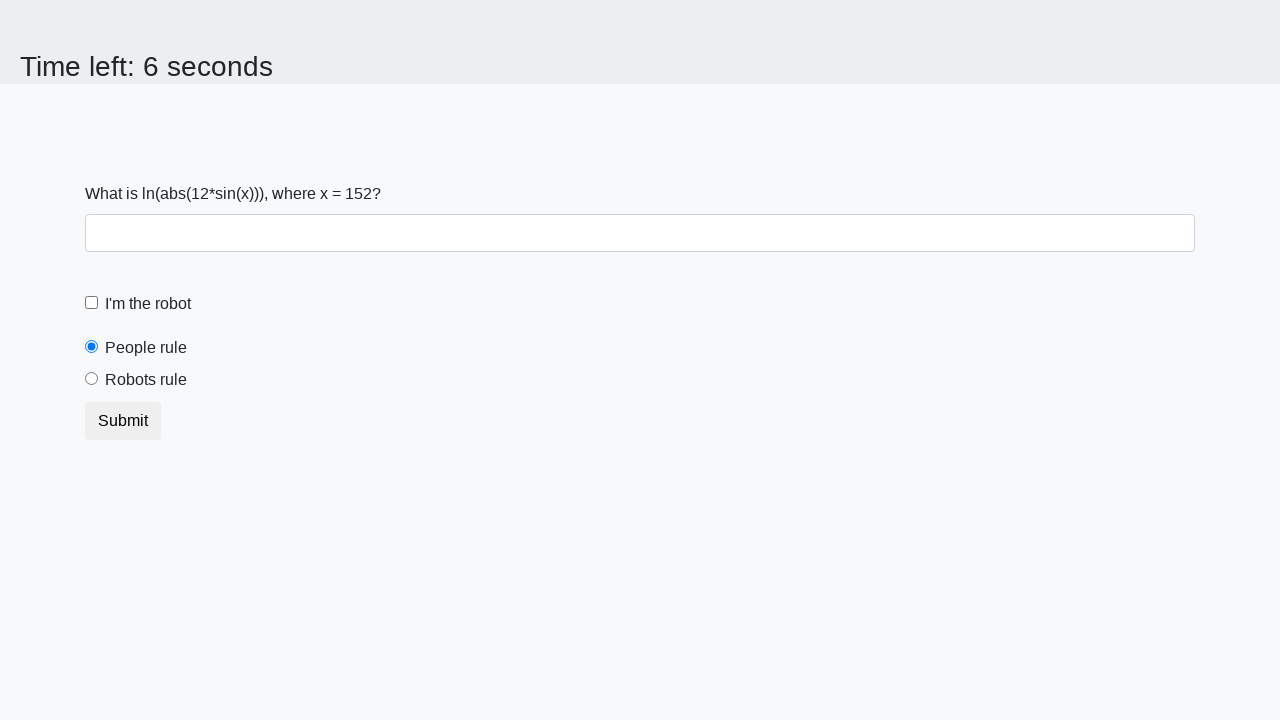

Read x value from page: 152
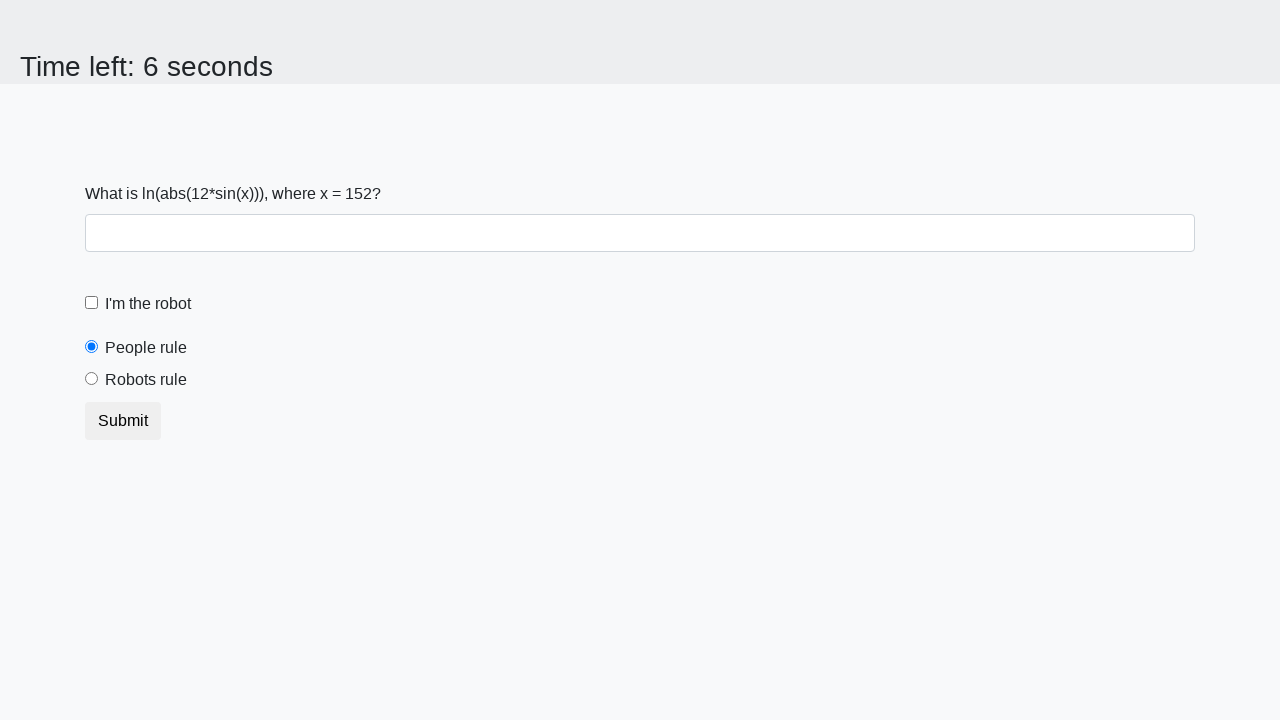

Calculated answer using log(|12*sin(x)|): 2.4159000536520754
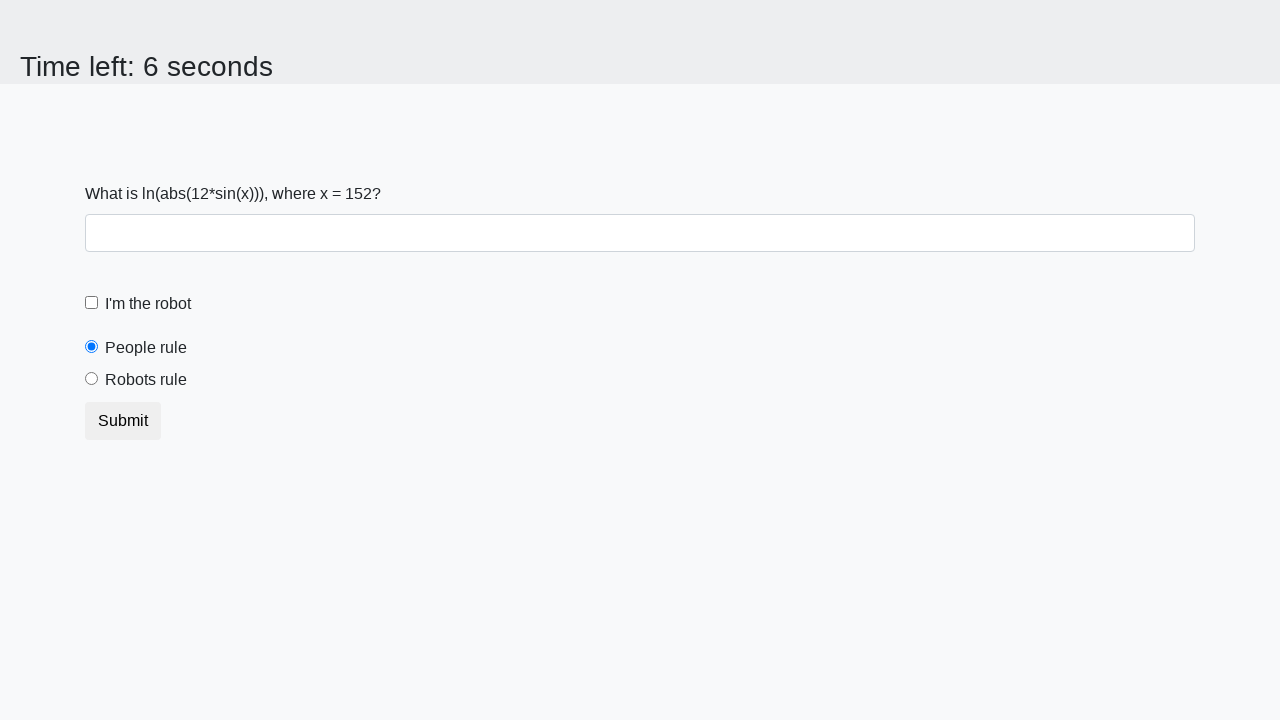

Filled in the calculated answer in the answer field on #answer
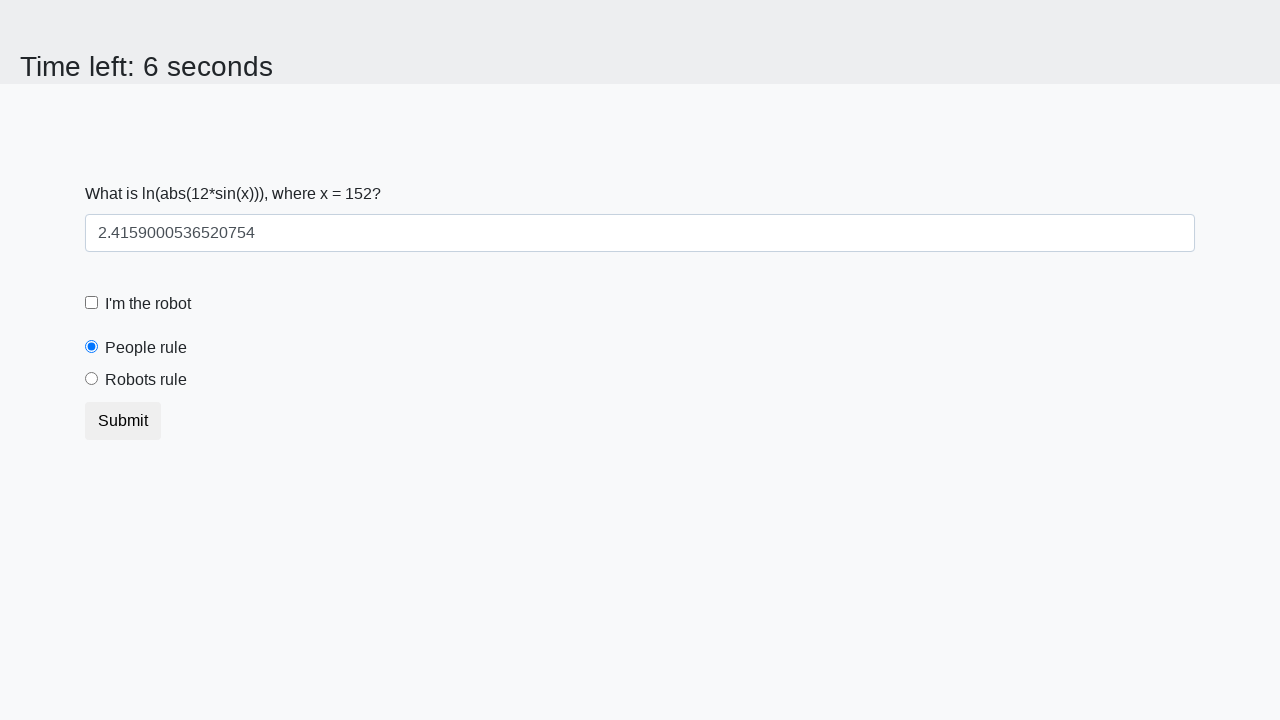

Clicked the robot checkbox at (92, 303) on #robotCheckbox
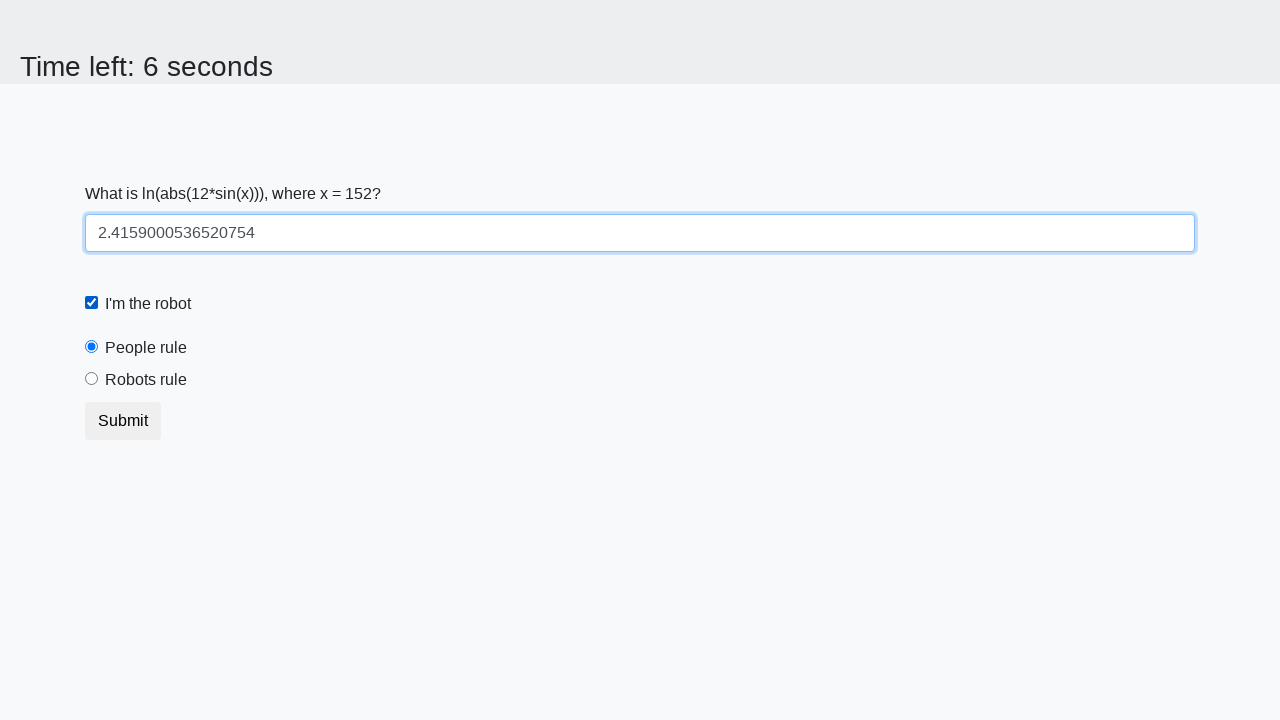

Selected the 'robots rule' radio button at (92, 379) on #robotsRule
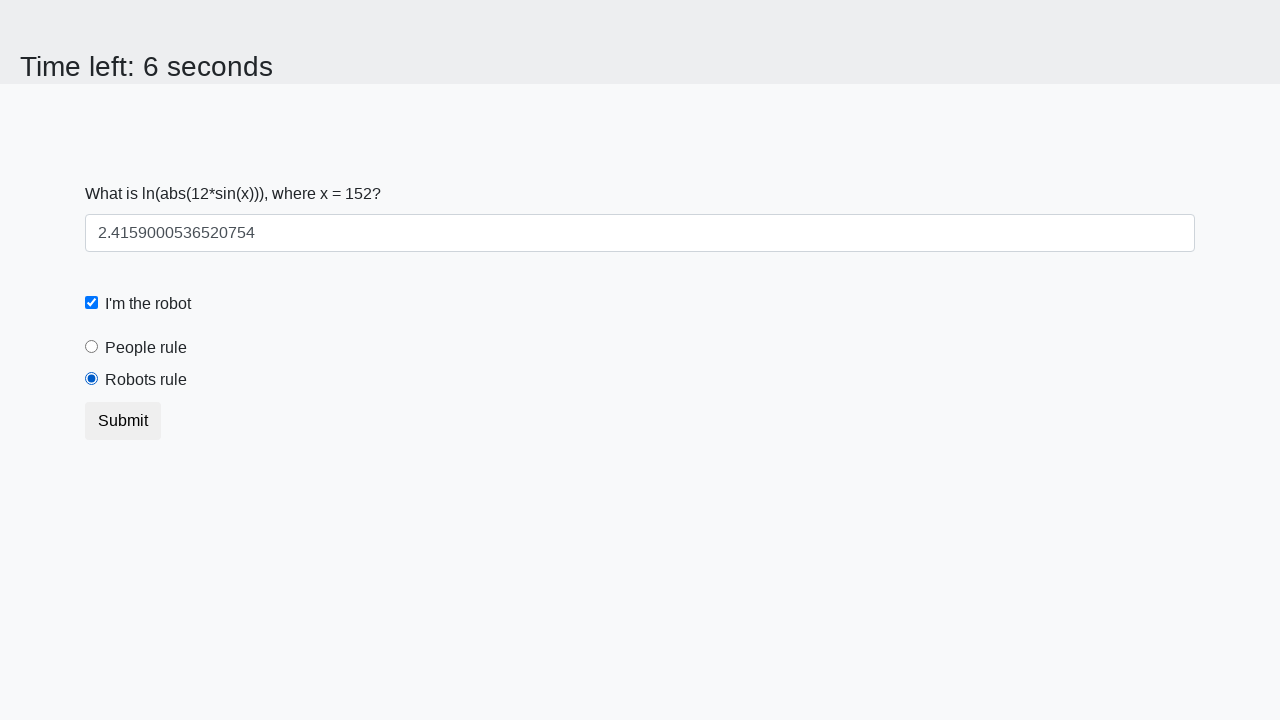

Clicked the submit button to complete the form at (123, 421) on button.btn
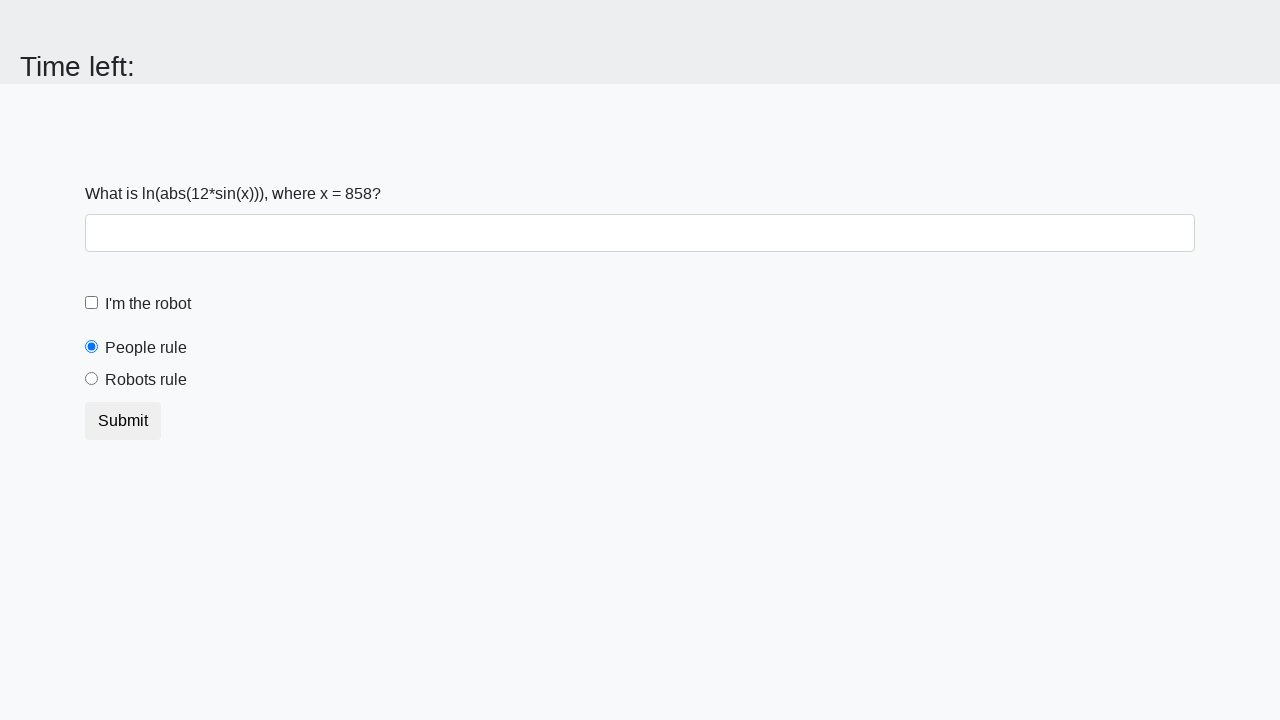

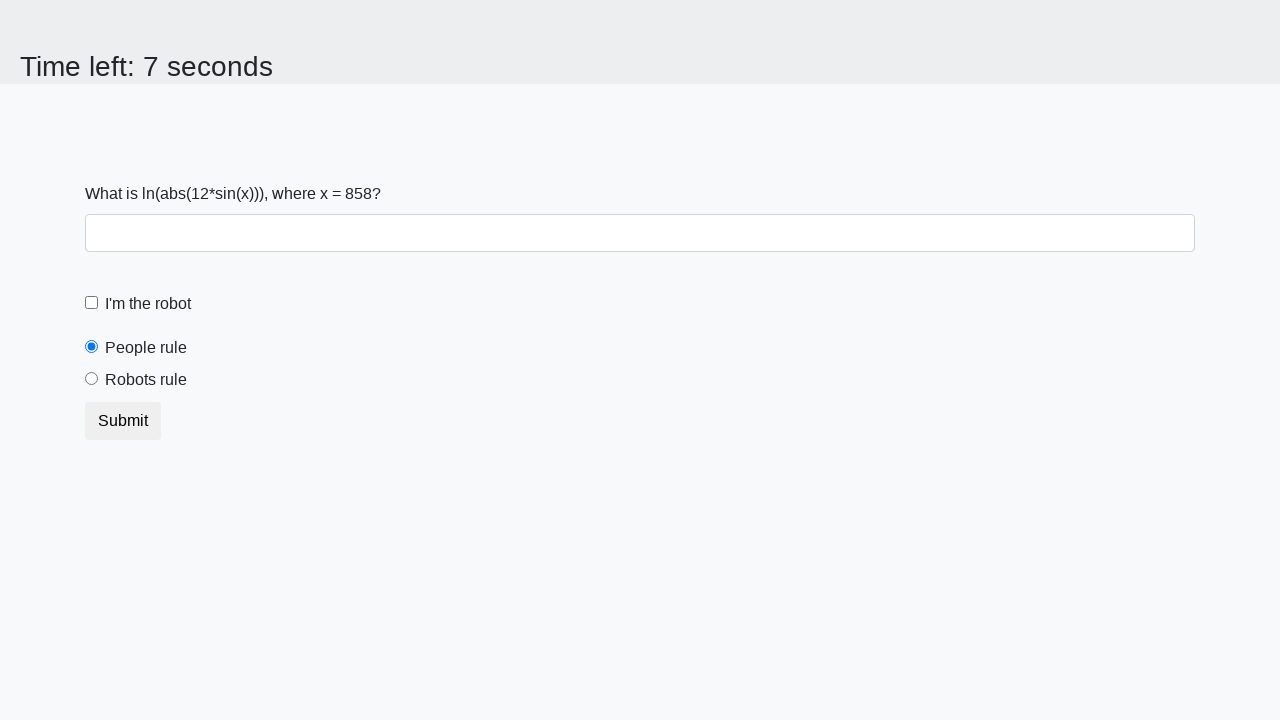